Tests that non-digital characters (letters) cannot be entered into a number input field

Starting URL: http://the-internet.herokuapp.com/inputs

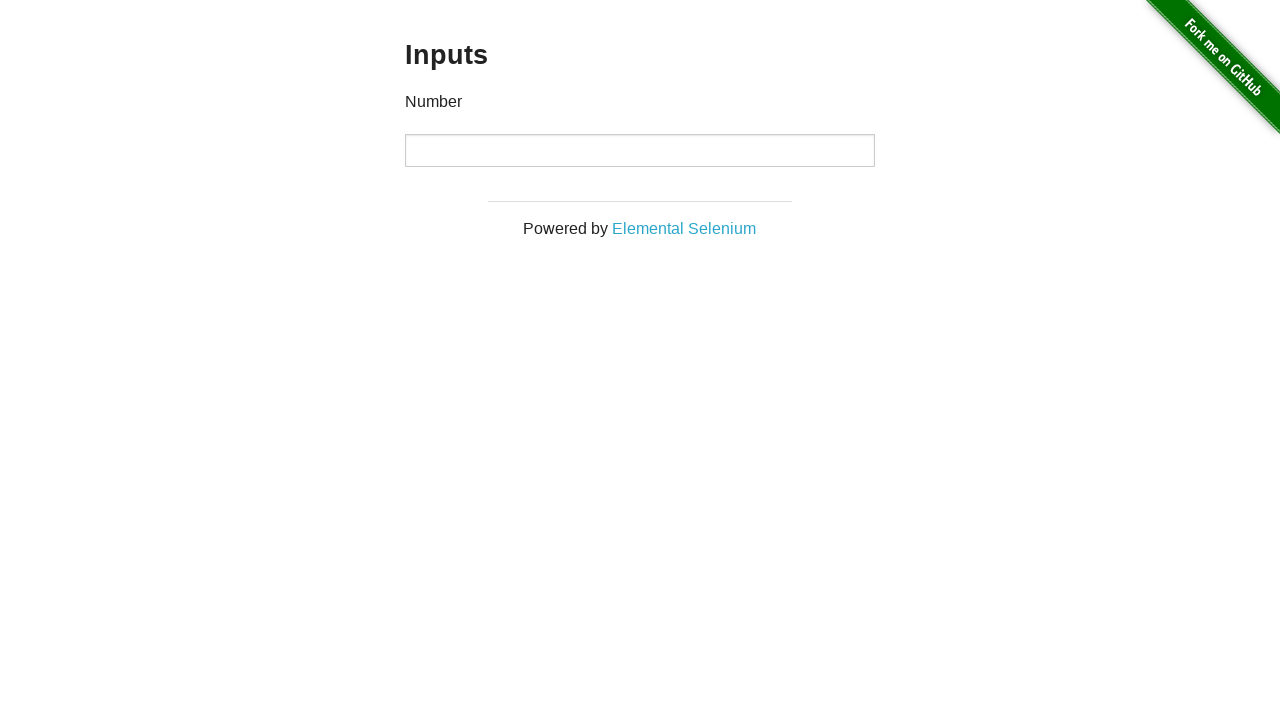

Navigated to the inputs test page
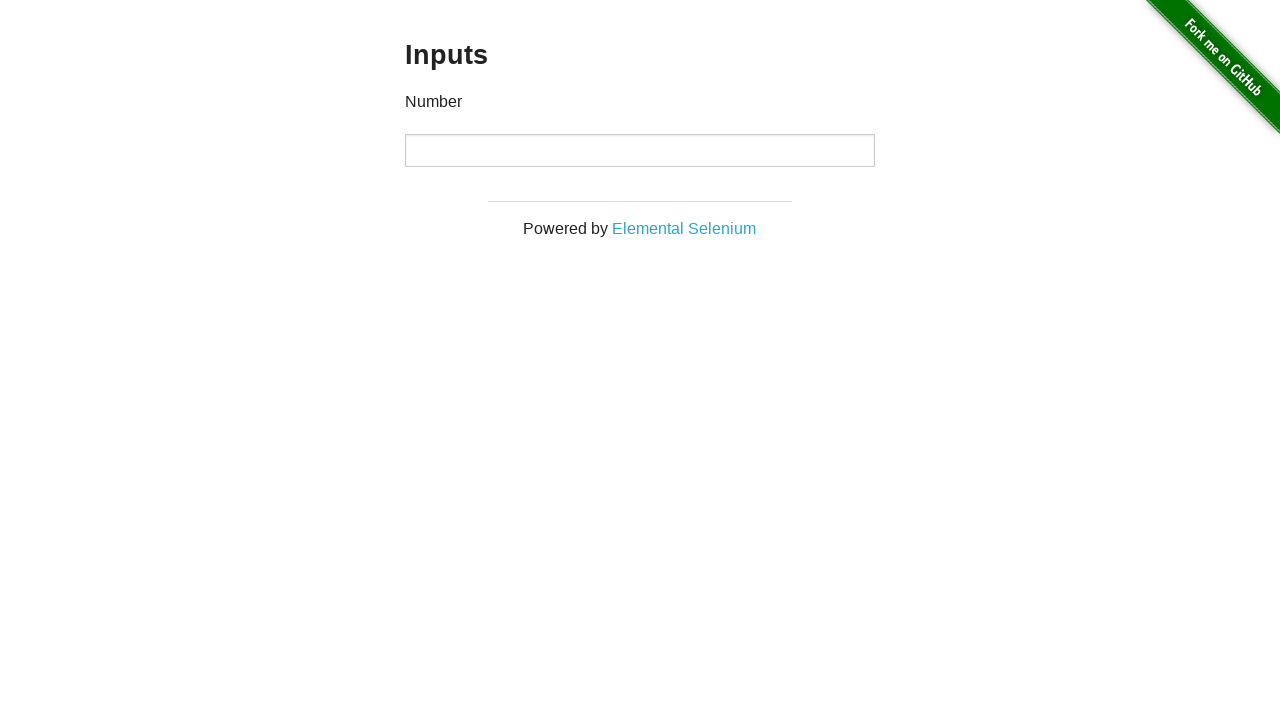

Located the number input field
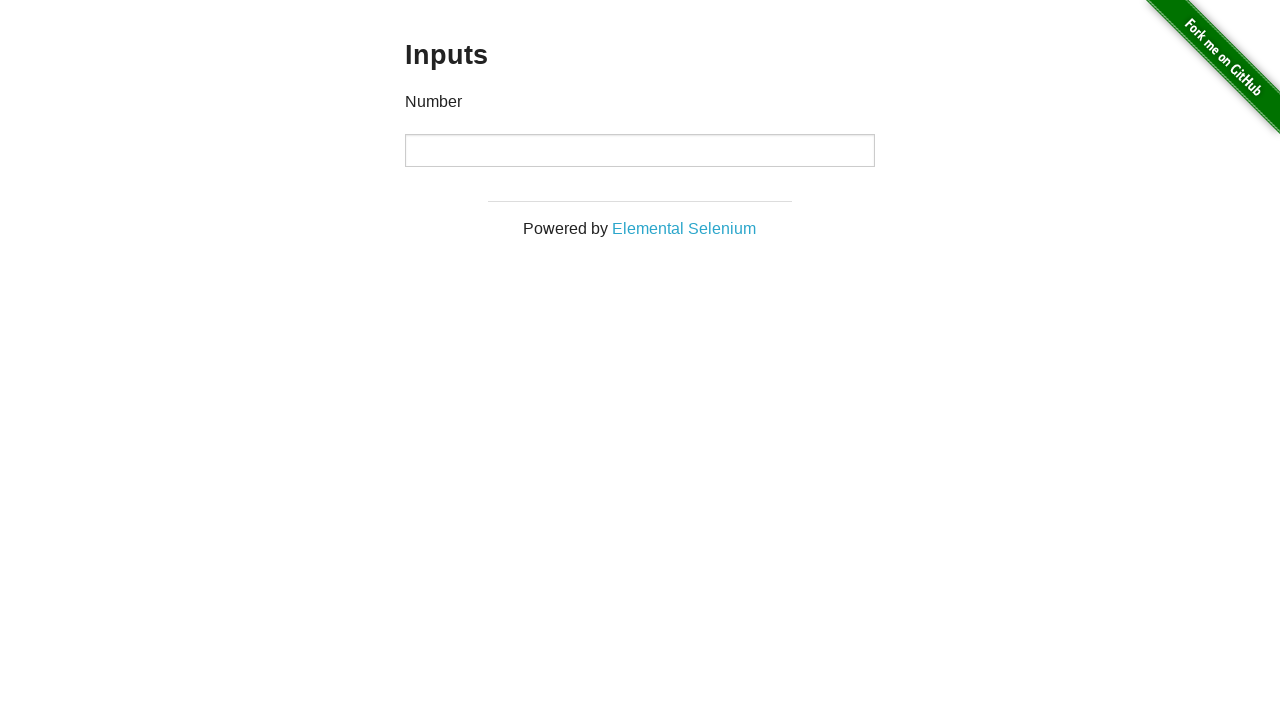

Attempted to type non-digital characters 'abc' into the number input field on input
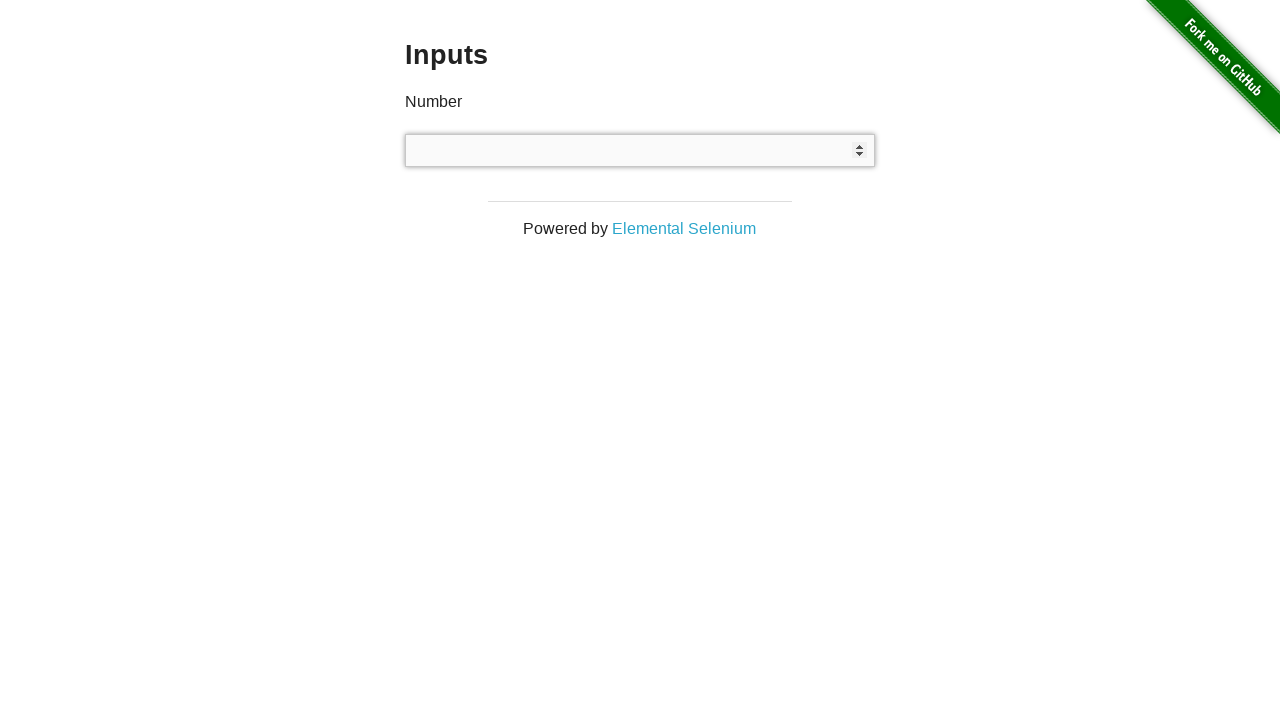

Verified that the input field remains empty after attempting to enter letters
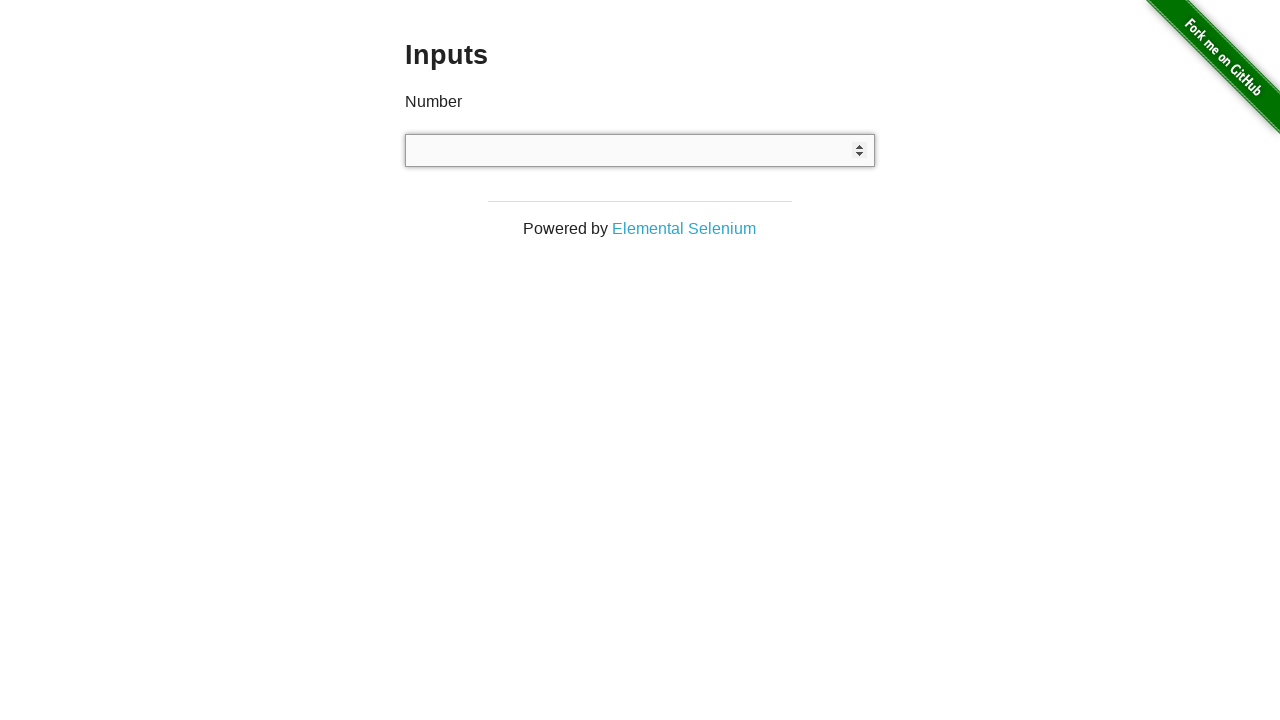

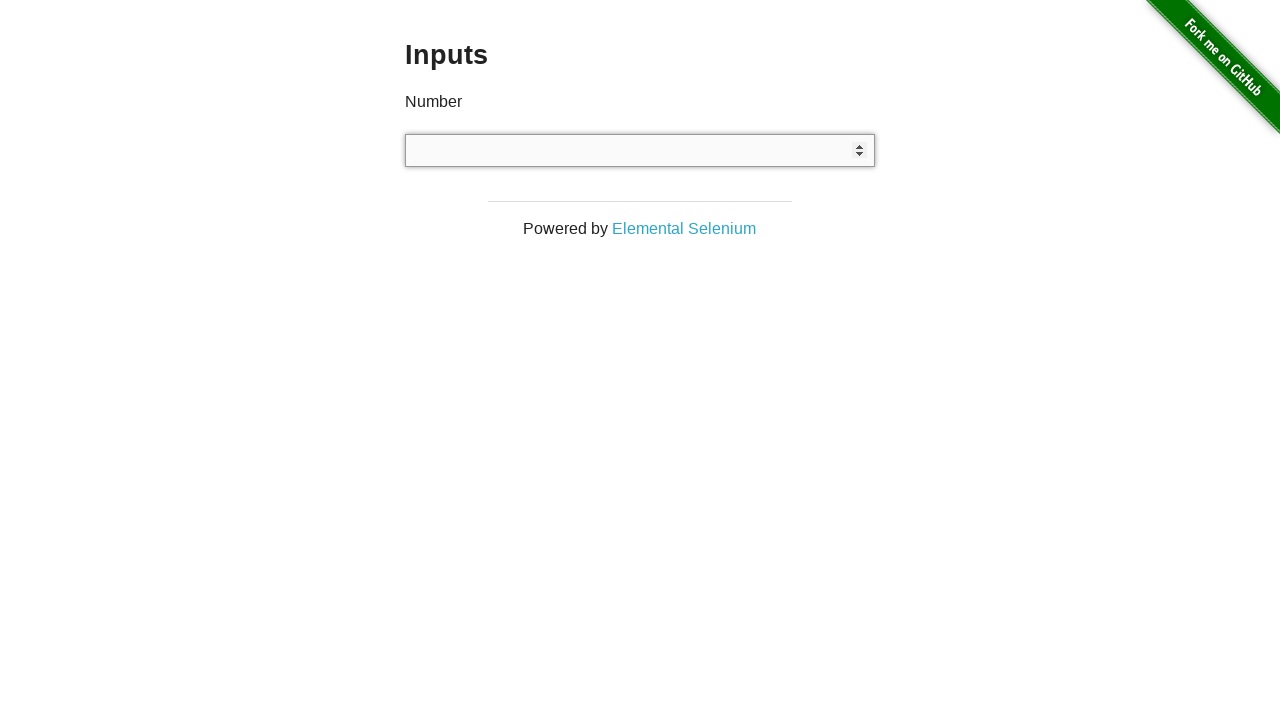